Tests multi-select dropdown functionality by selecting multiple options using different methods (by index, visible text, and value), then deselecting them

Starting URL: https://omayo.blogspot.com/

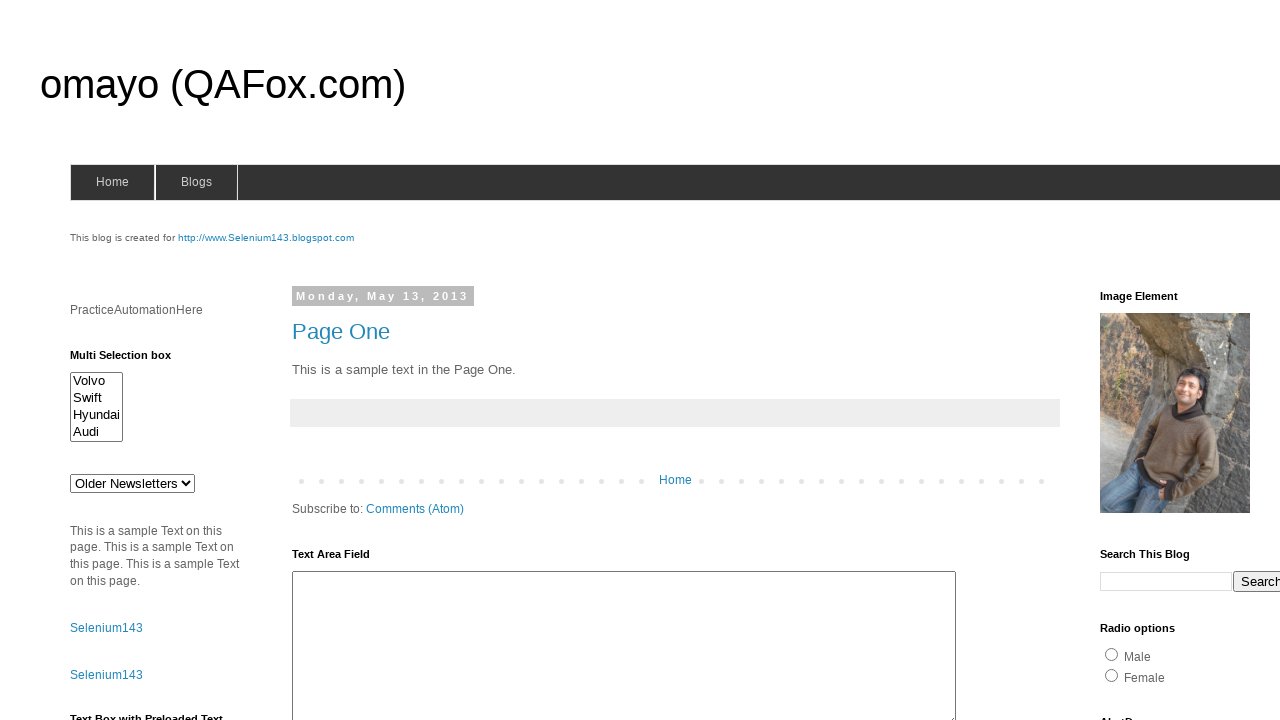

Located multi-select dropdown element with id 'multiselect1'
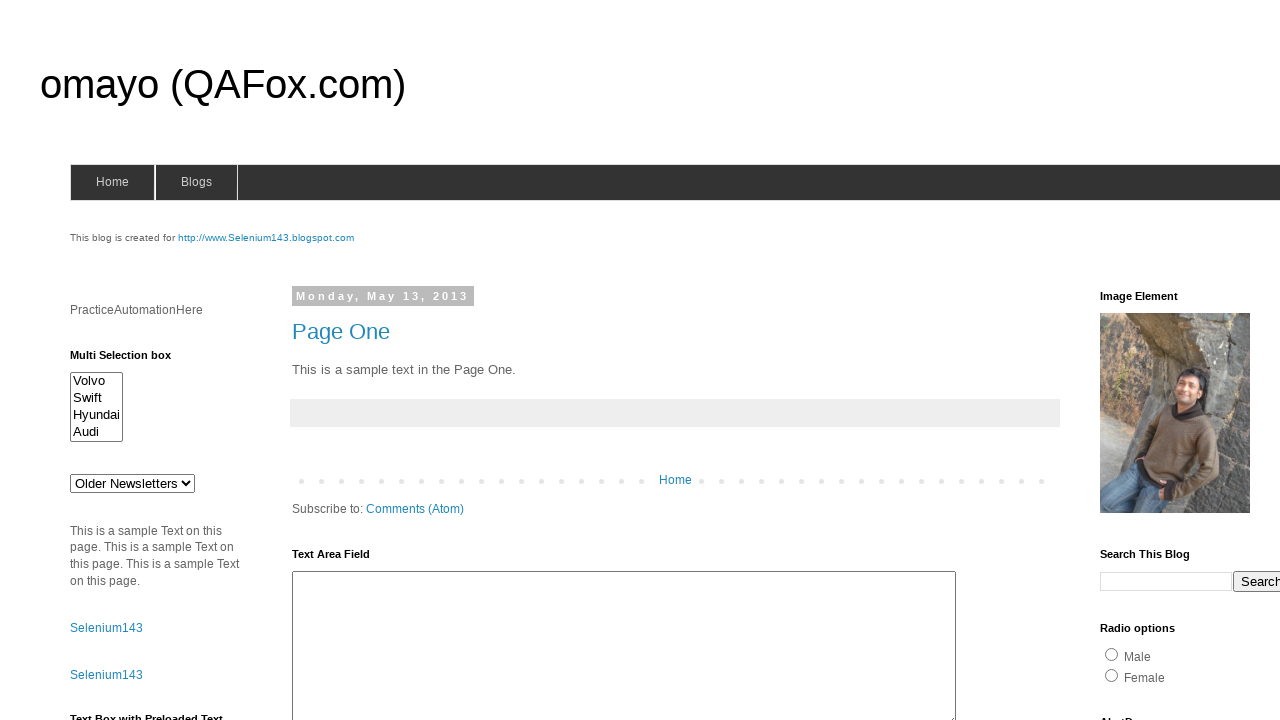

Selected option by index 1 (second option) in multi-select dropdown on #multiselect1
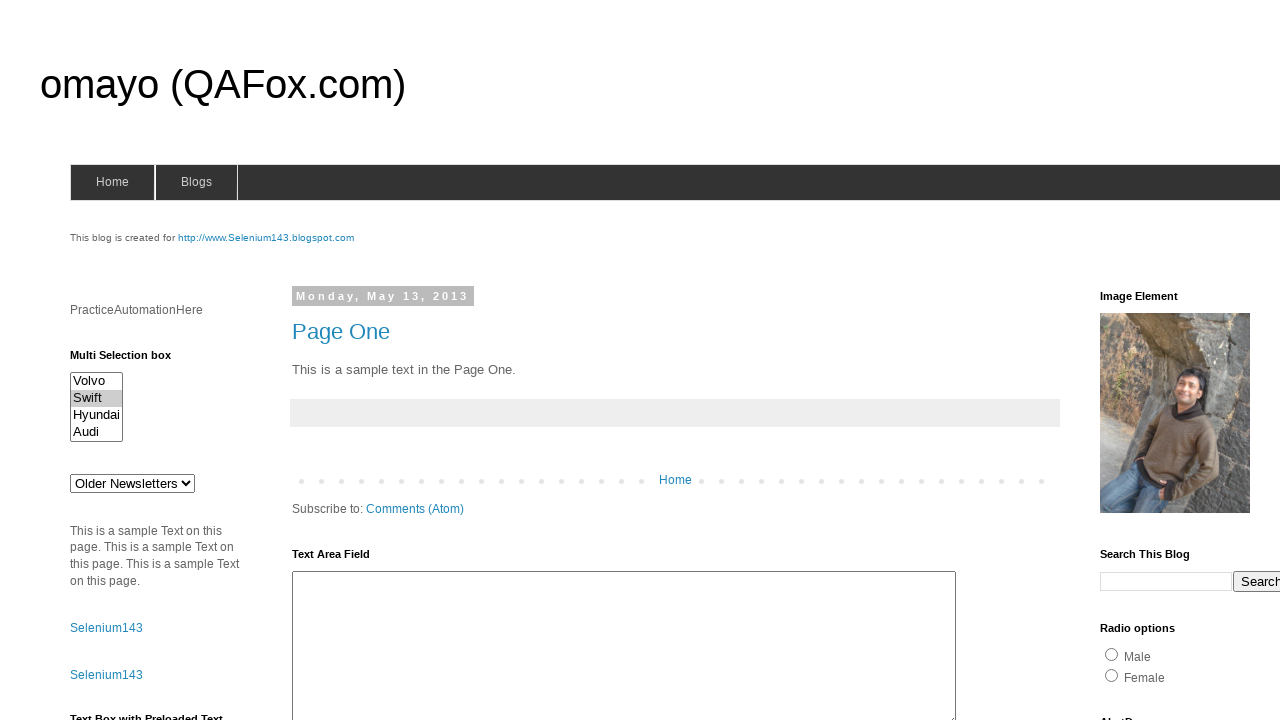

Selected 'Audi' option by visible text in multi-select dropdown on #multiselect1
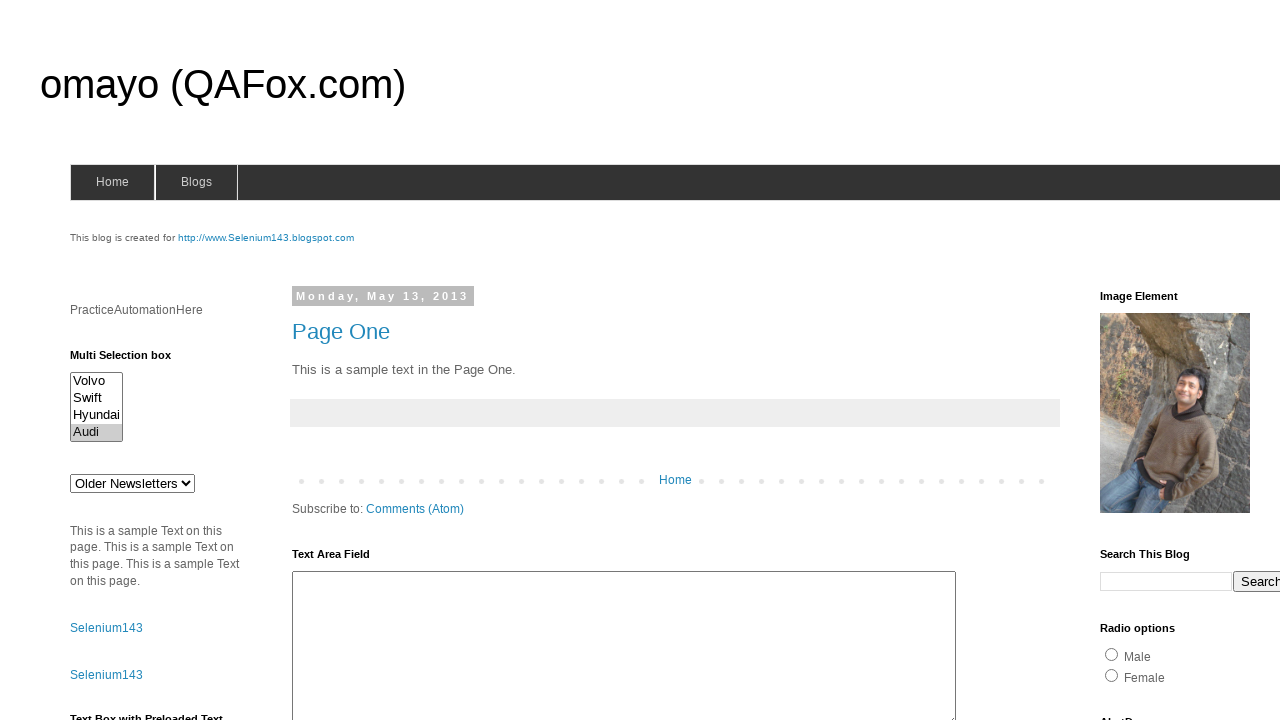

Selected option with value 'volvox' in multi-select dropdown on #multiselect1
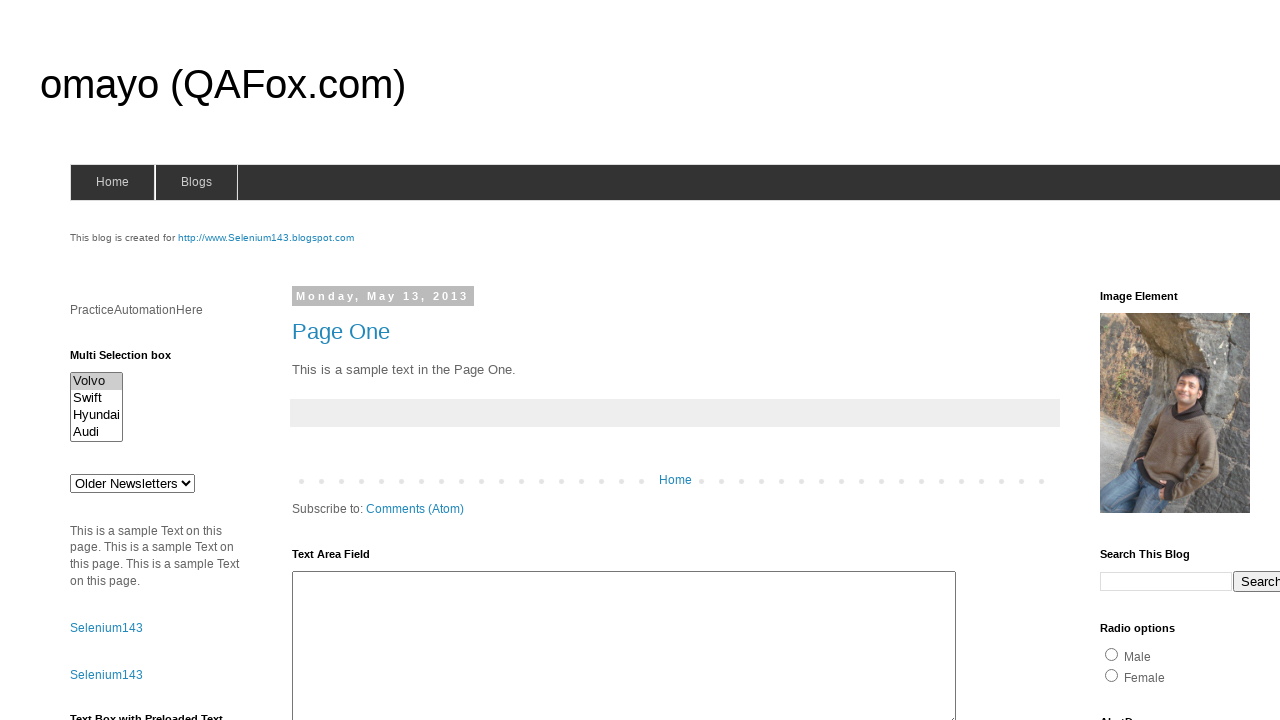

Retrieved first selected option: 'Volvo
  '
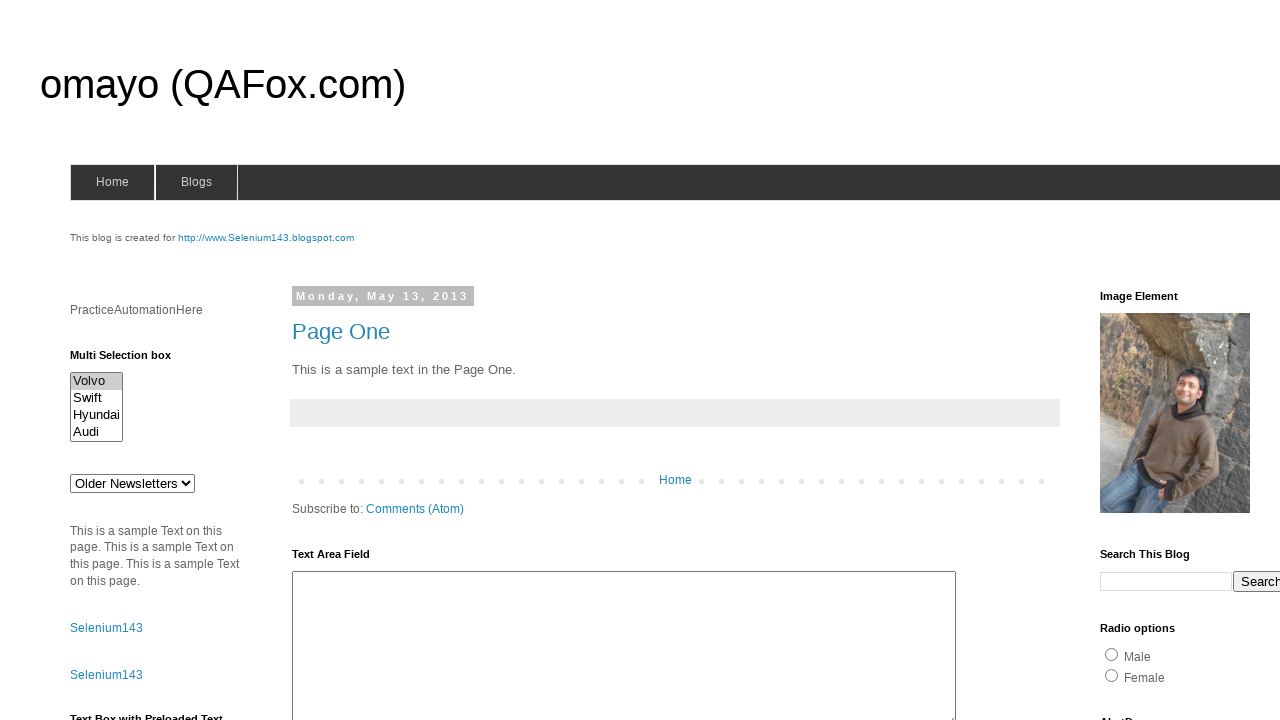

Retrieved all 1 selected options from multi-select dropdown
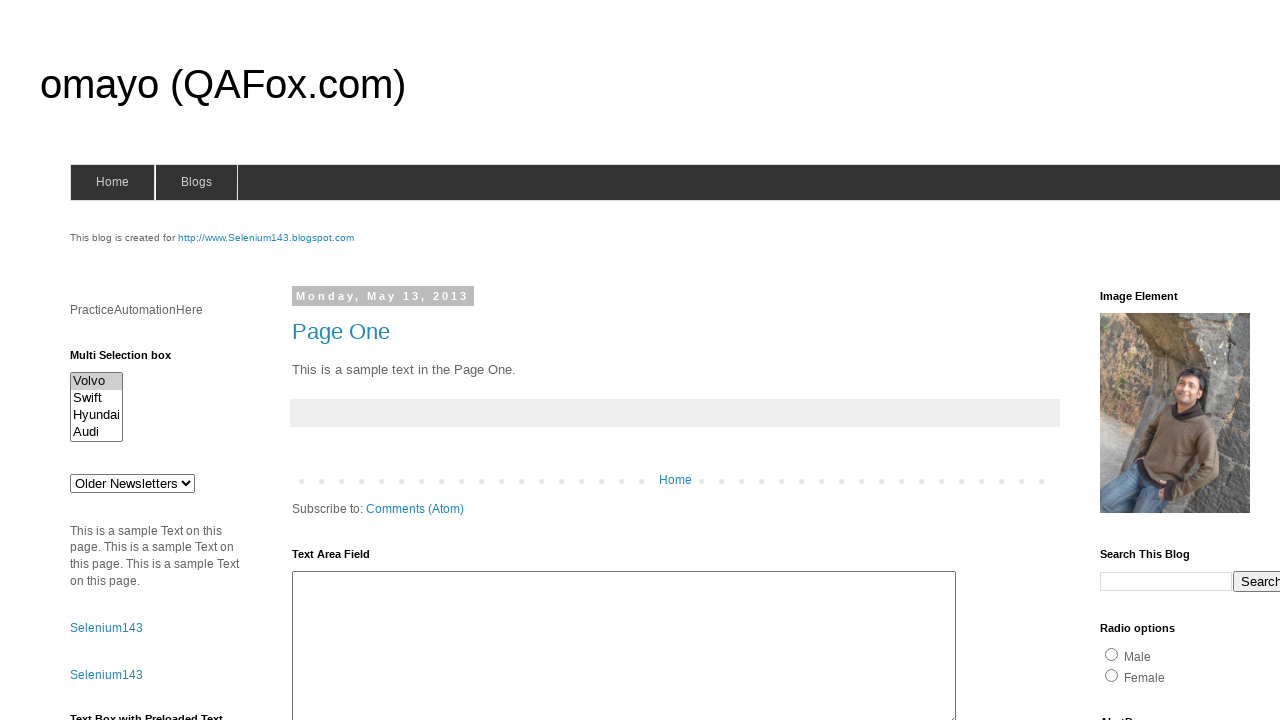

Retrieved all 4 available options from multi-select dropdown
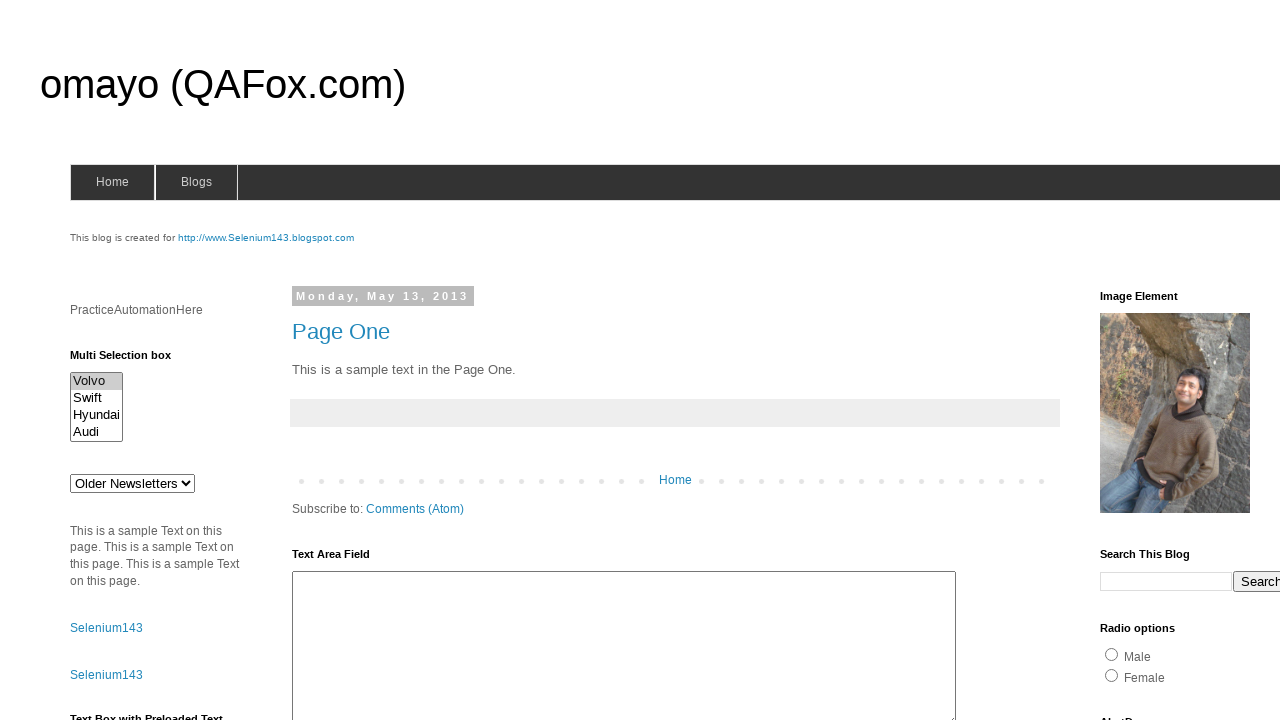

Retrieved current selections for deselection logic (1 options checked)
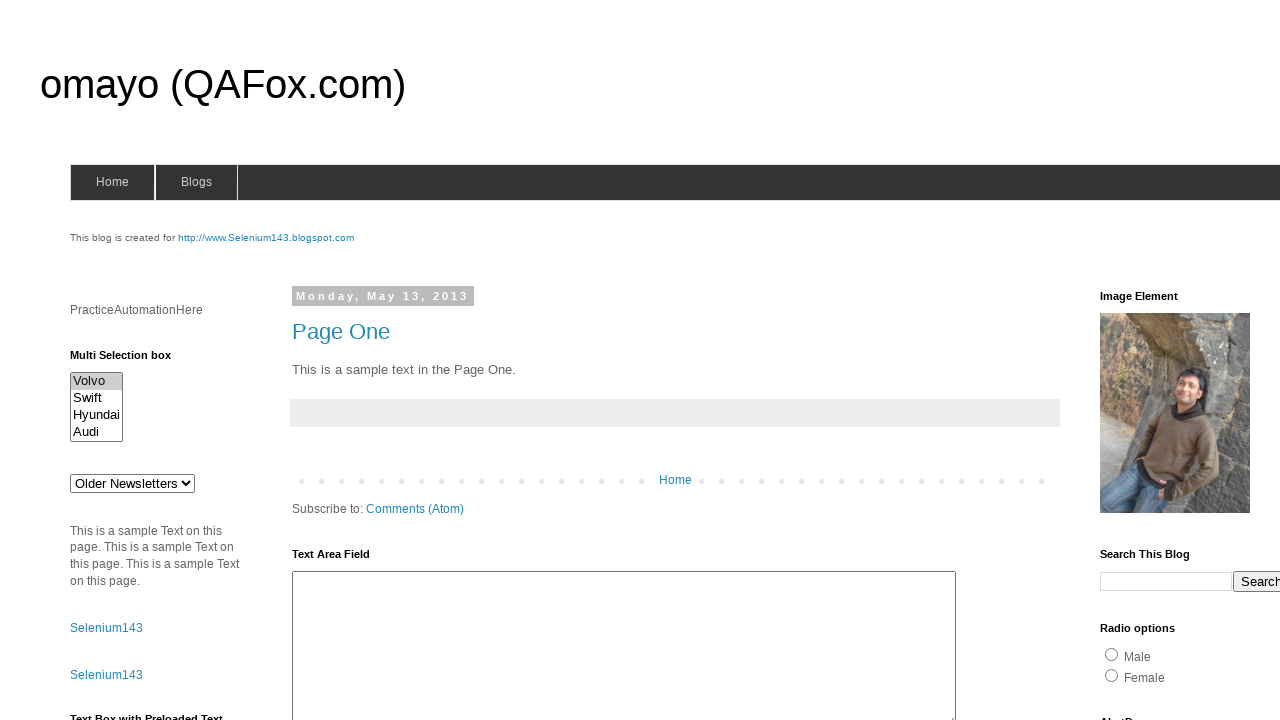

Extracted first option value: 'volvox' for deselection
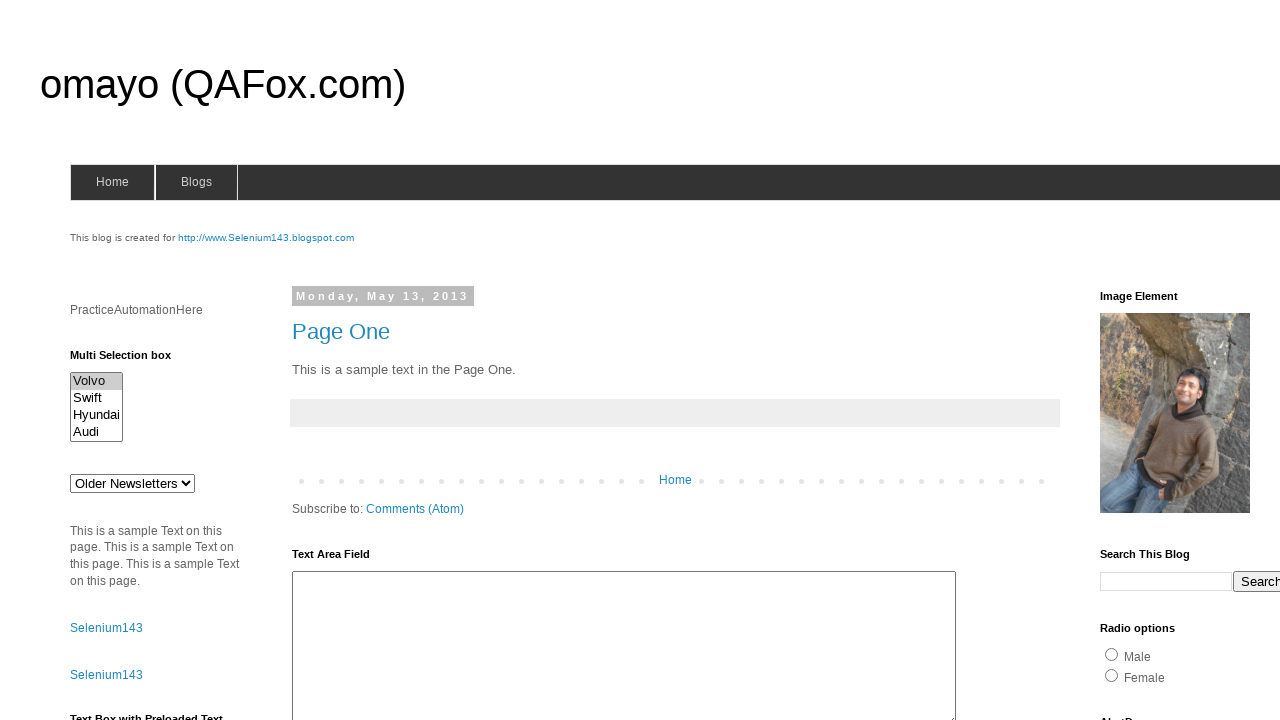

Removed first option from selected values list
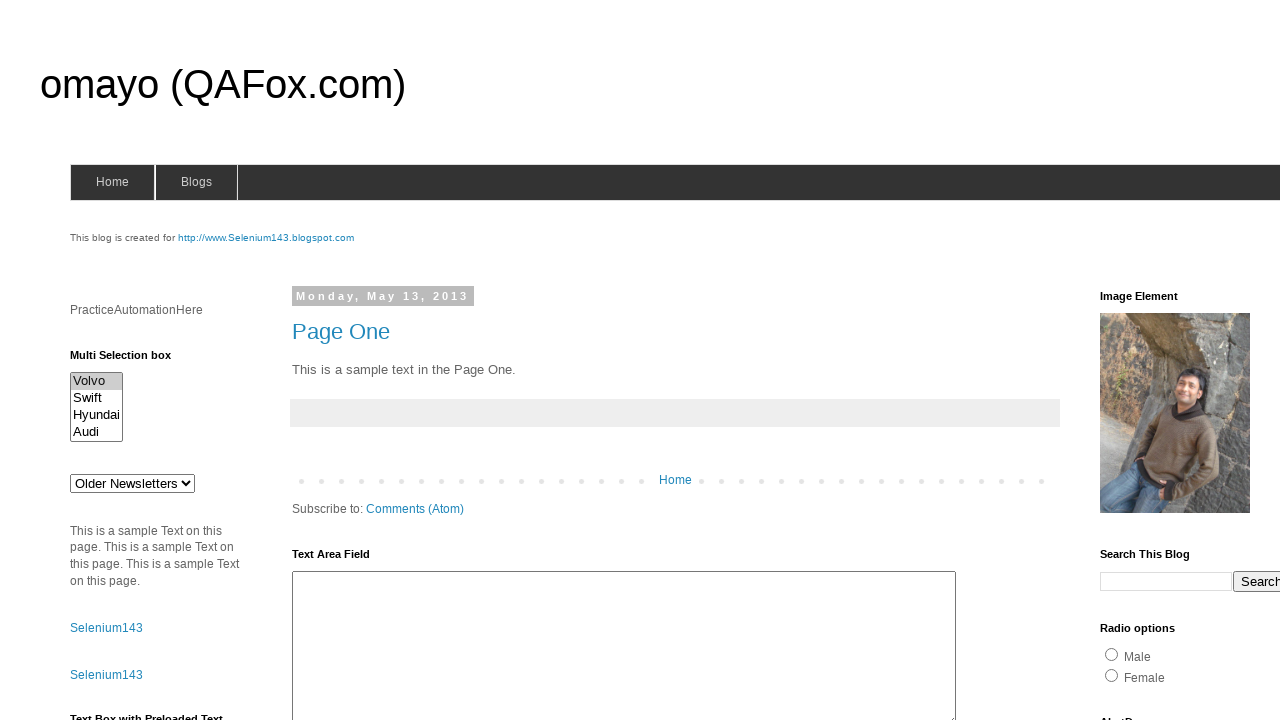

Re-selected multi-select with updated list (first option deselected) on #multiselect1
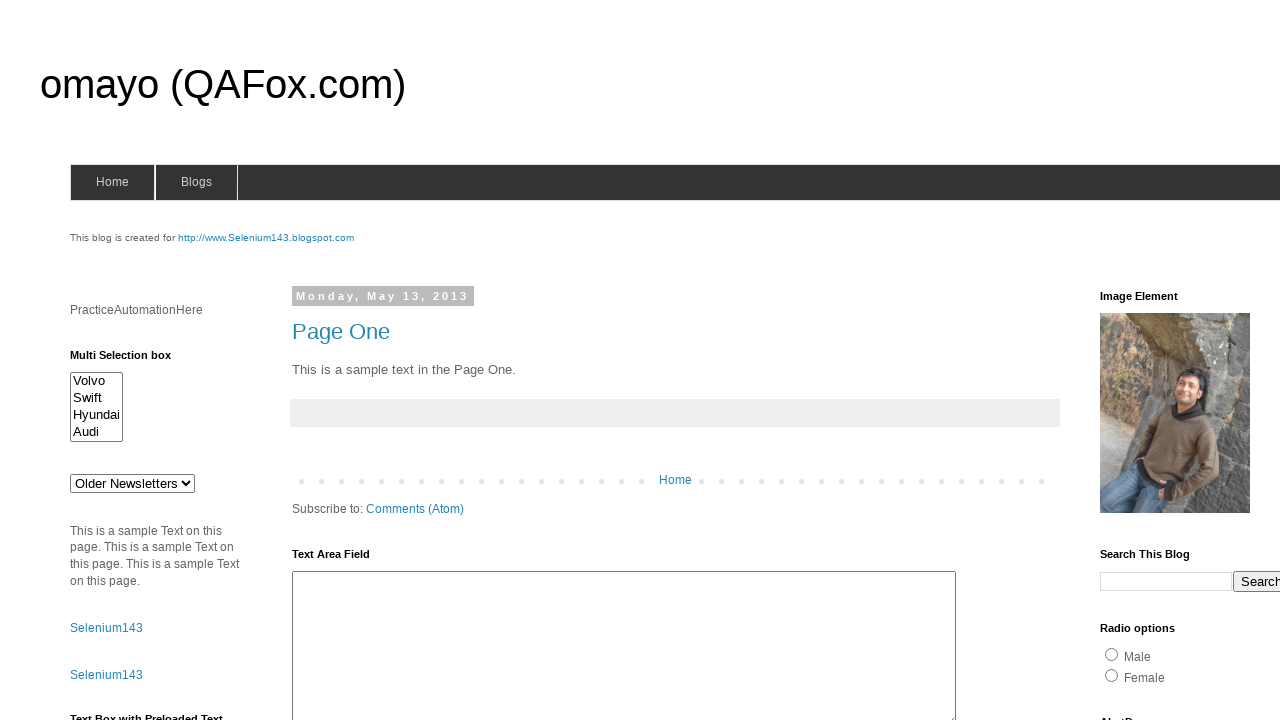

Deselected all options in multi-select dropdown on #multiselect1
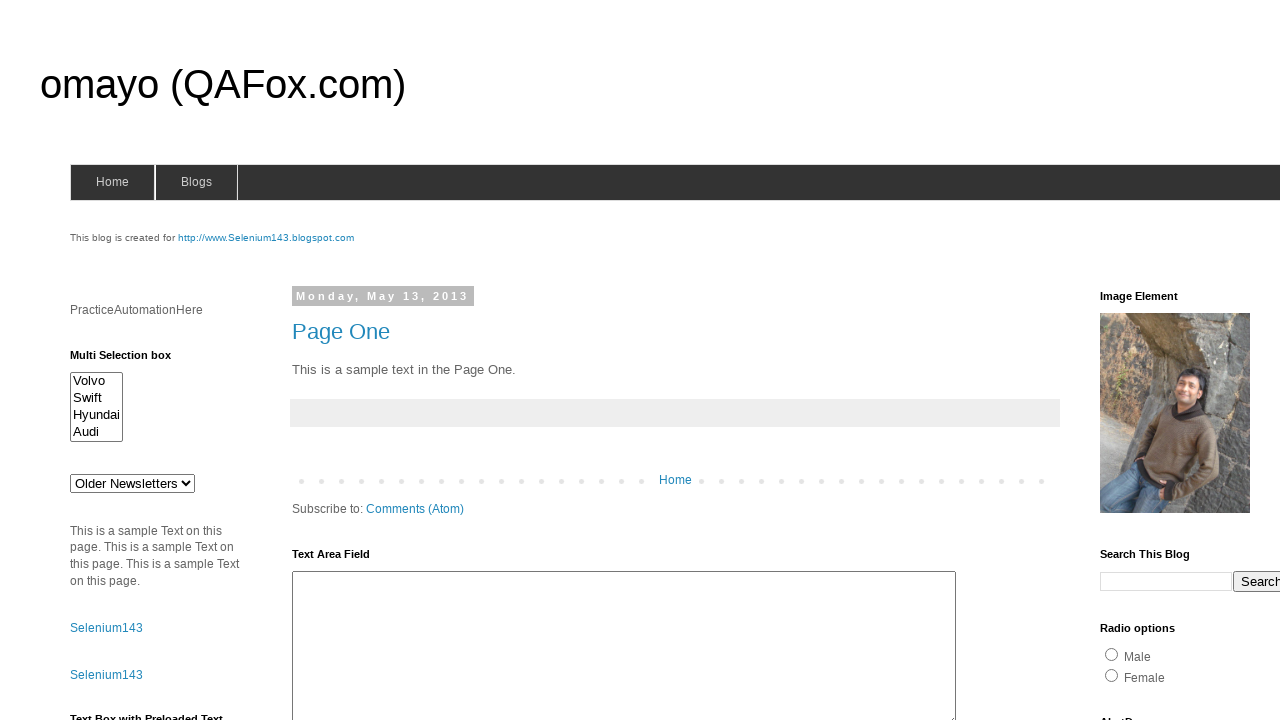

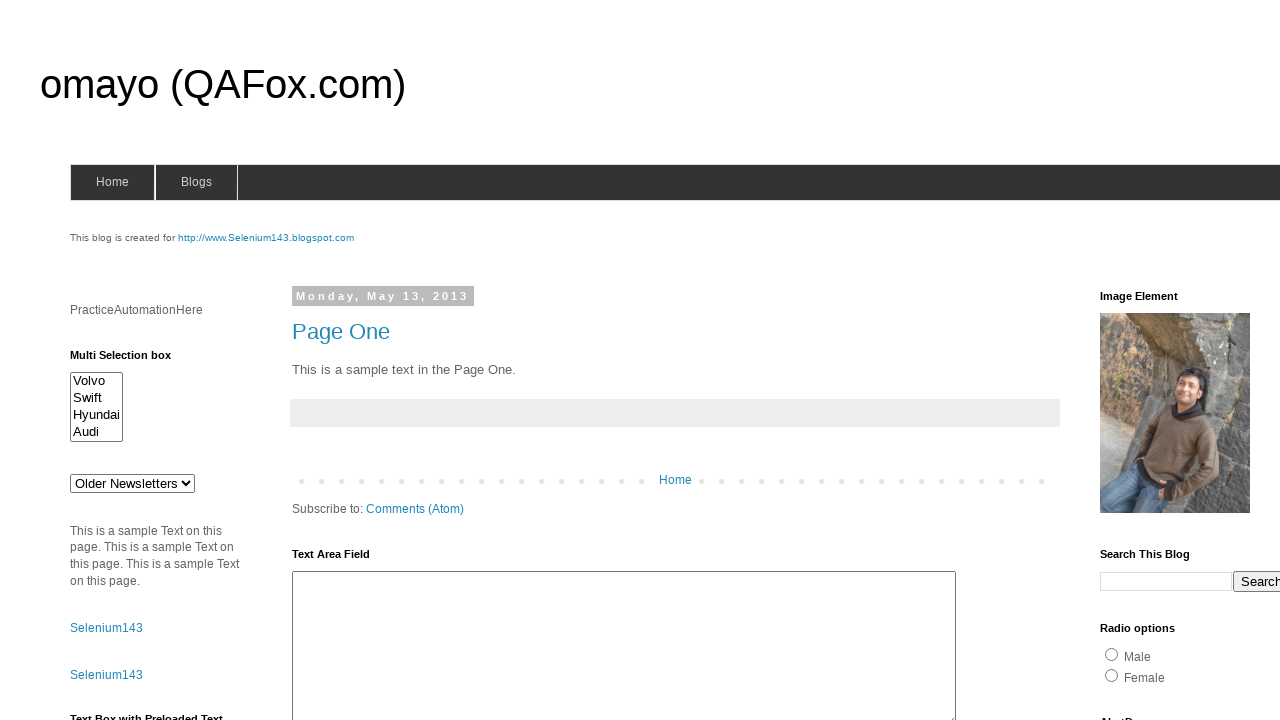